Tests JavaScript prompt alert handling by clicking a button to trigger a prompt, entering text into the prompt, and accepting it

Starting URL: https://v1.training-support.net/selenium/javascript-alerts

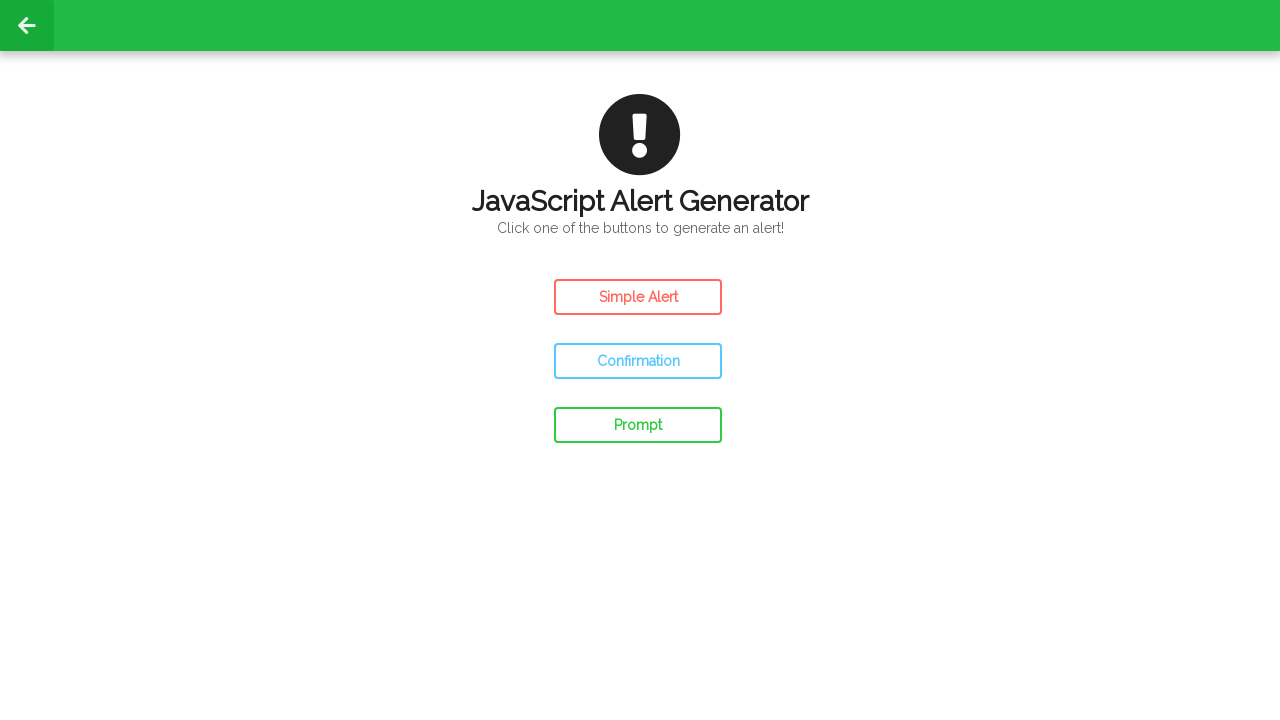

Clicked prompt button to trigger JavaScript prompt dialog at (638, 425) on #prompt
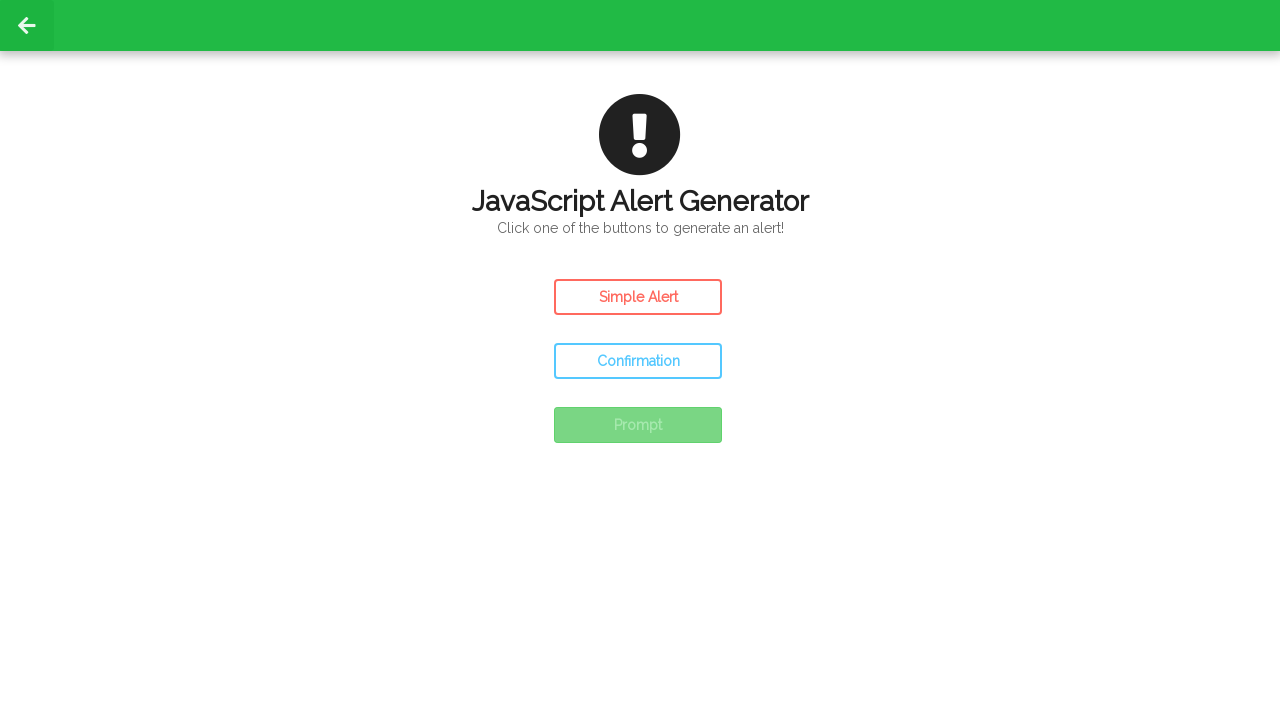

Registered dialog handler to accept prompt with 'Awesome'
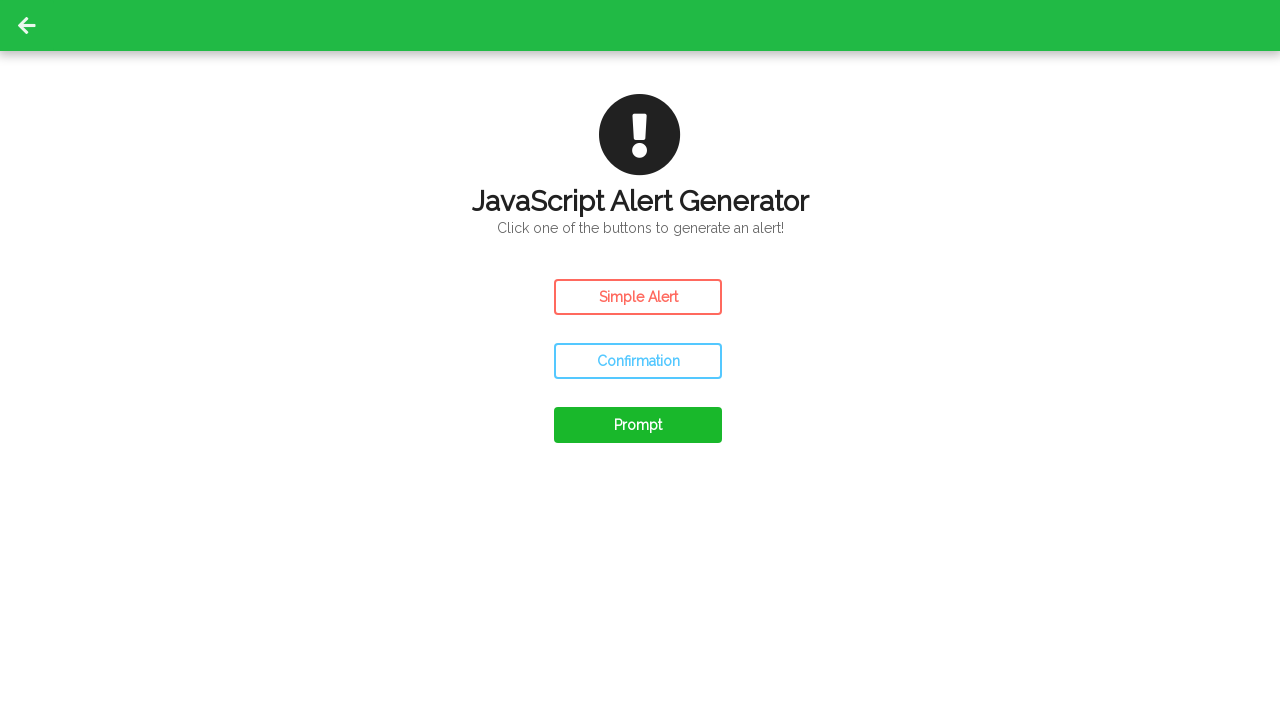

Re-registered dialog handler with custom function to print and accept prompt
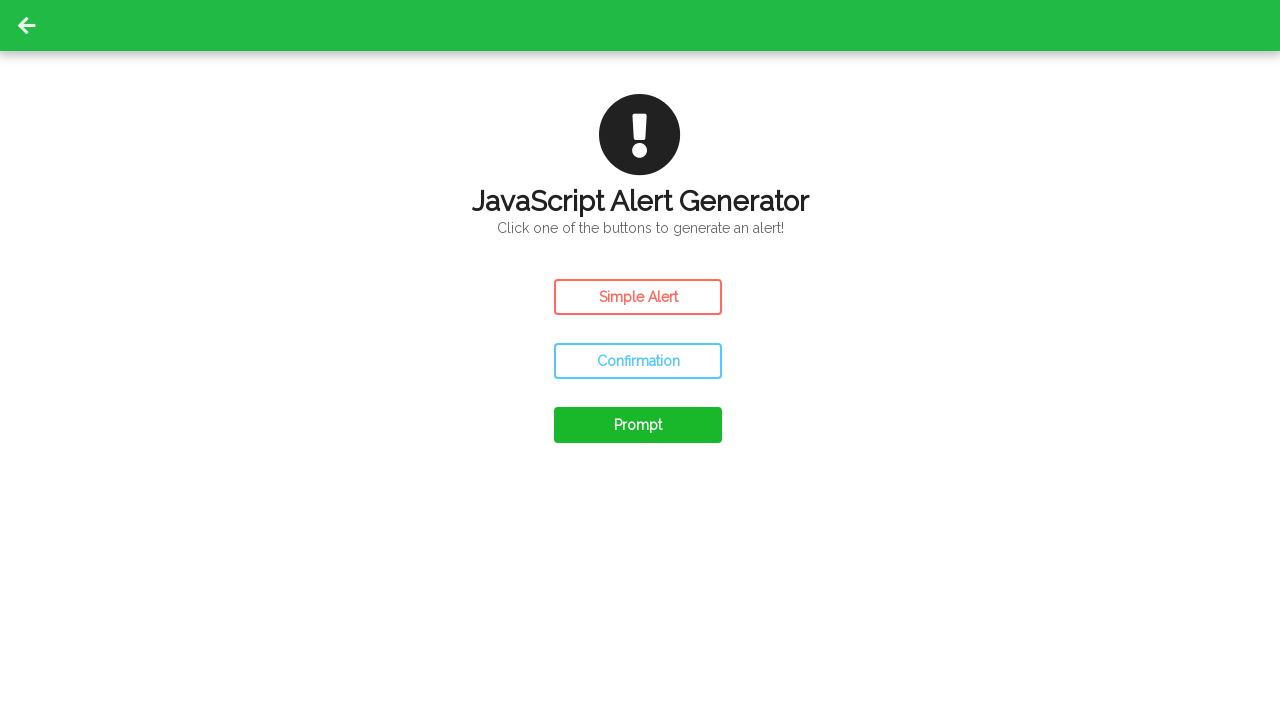

Clicked prompt button again to trigger JavaScript prompt dialog at (638, 425) on #prompt
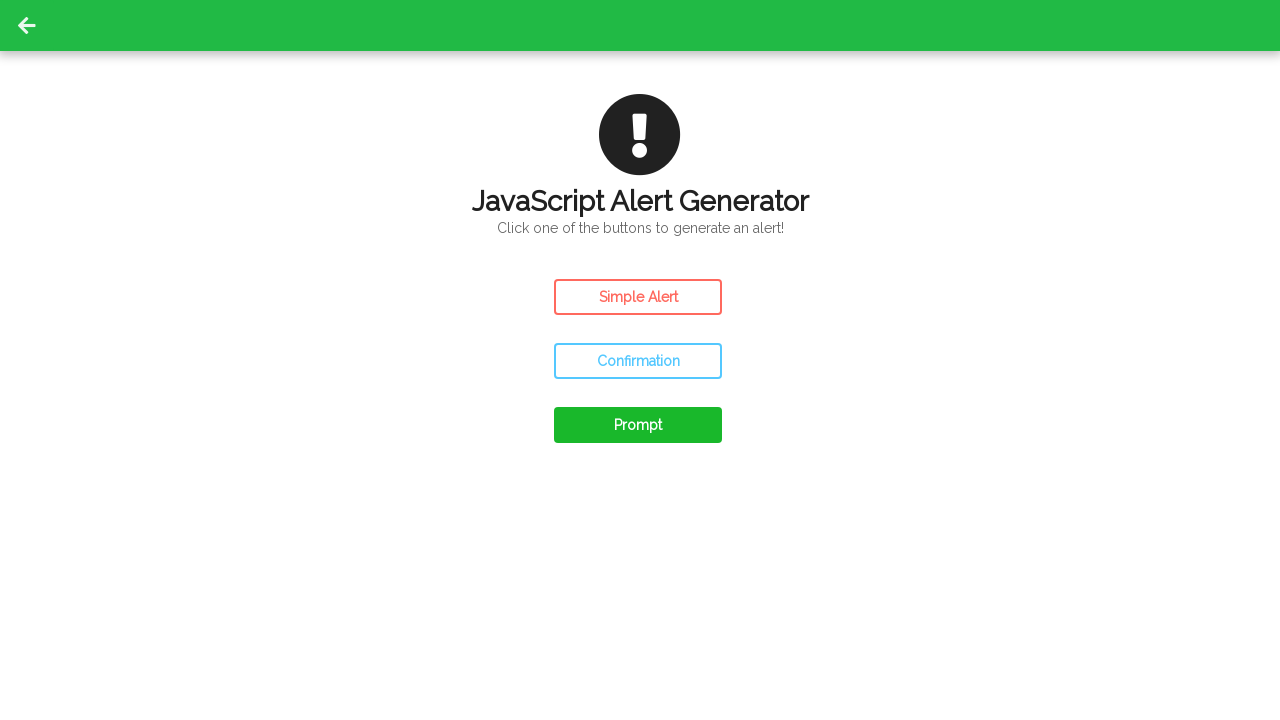

Waited 1000ms for dialog to be processed
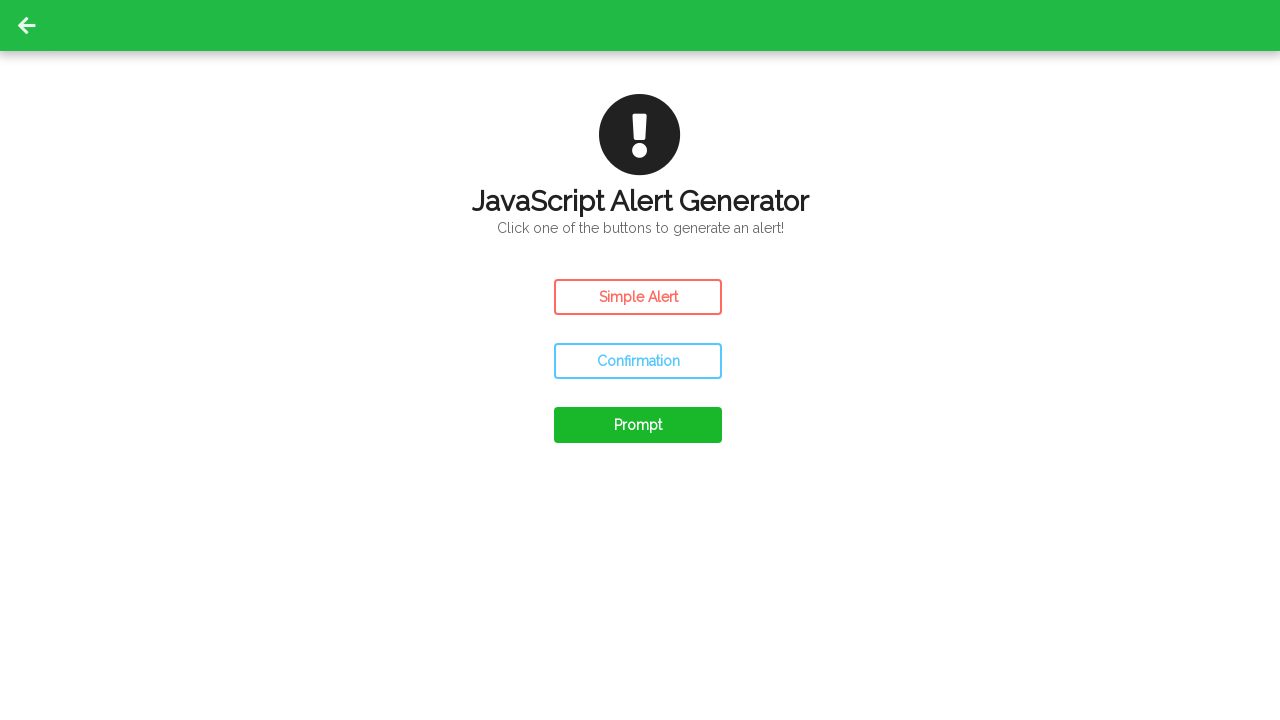

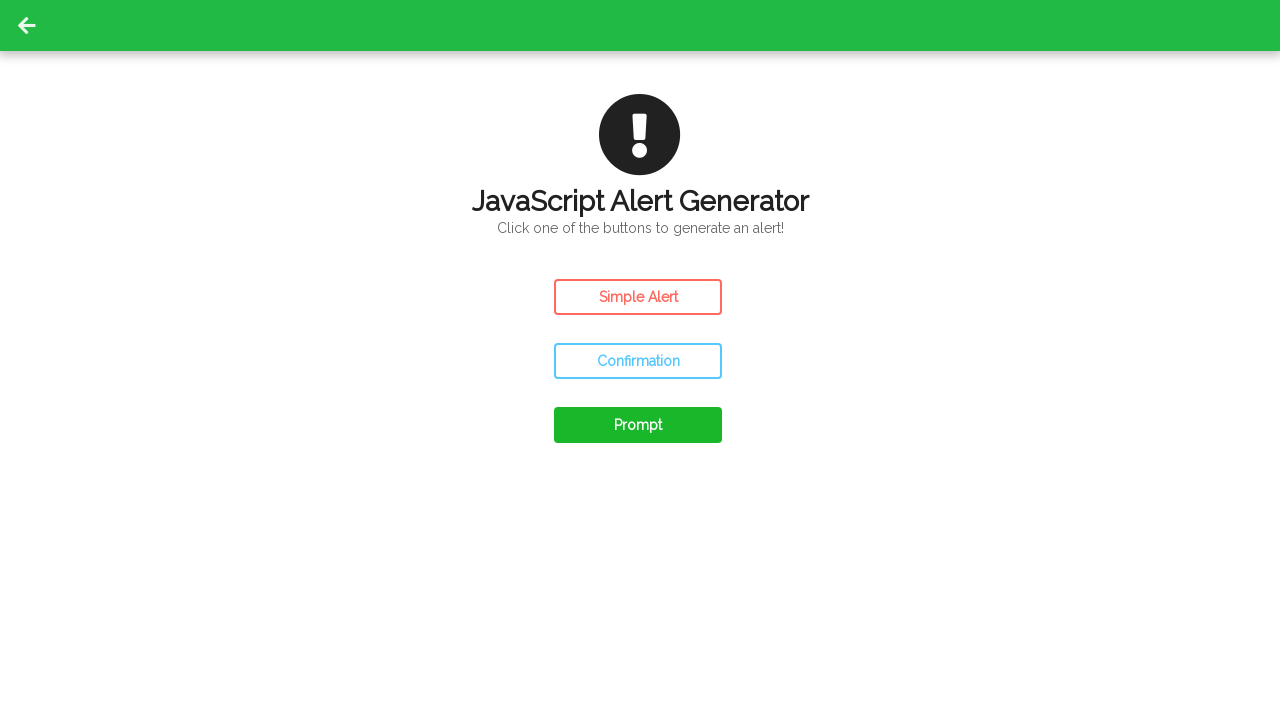